Opens the Demoblaze demo e-commerce website and retrieves the page title

Starting URL: https://www.demoblaze.com/

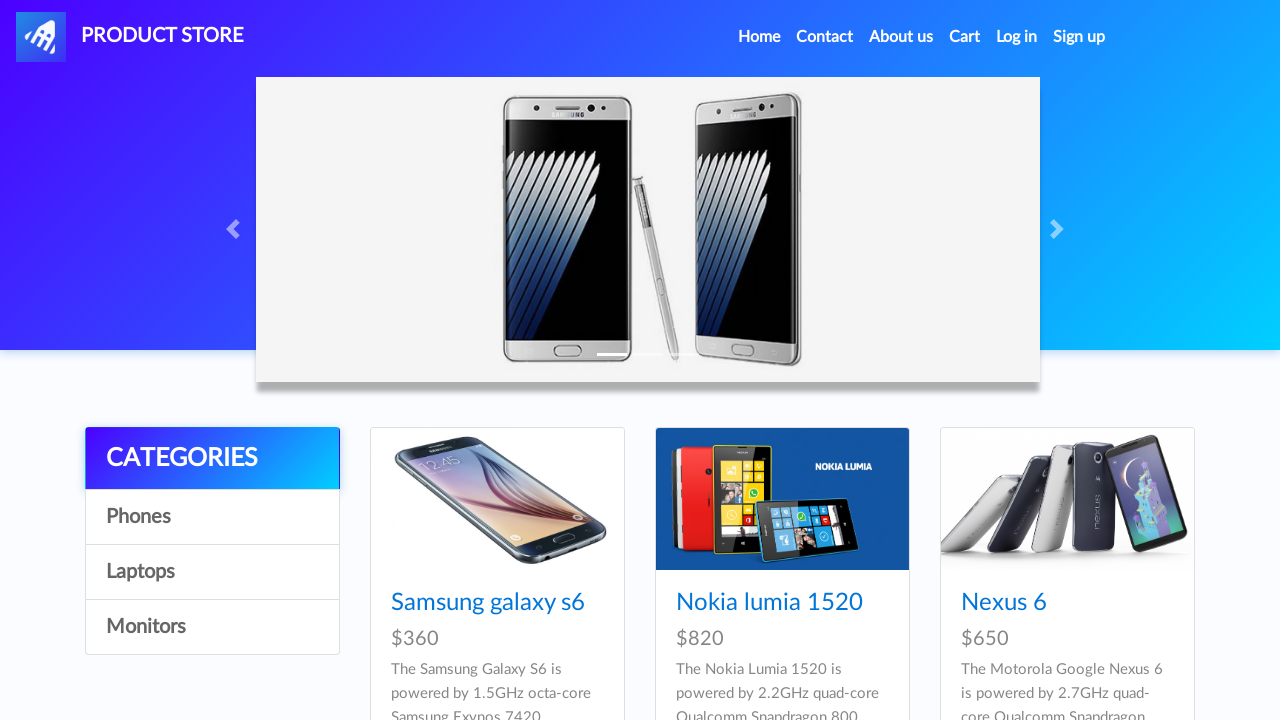

Retrieved page title from Demoblaze website
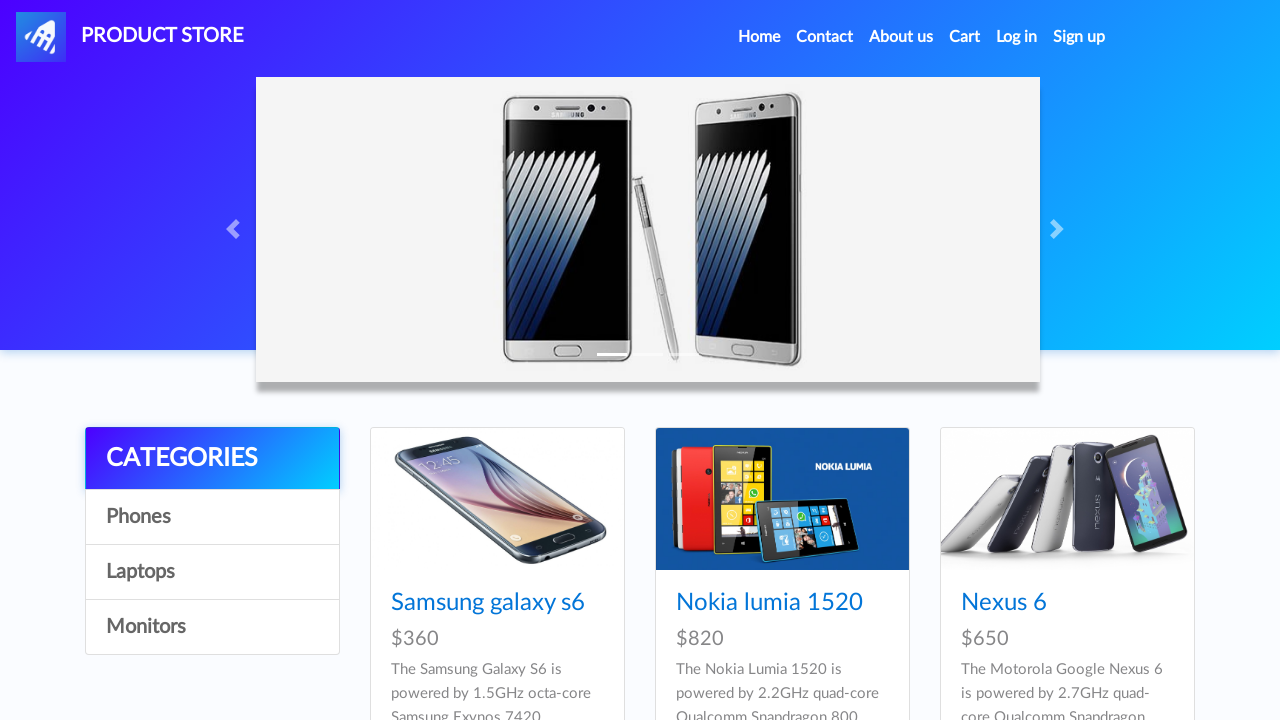

Printed page title to console
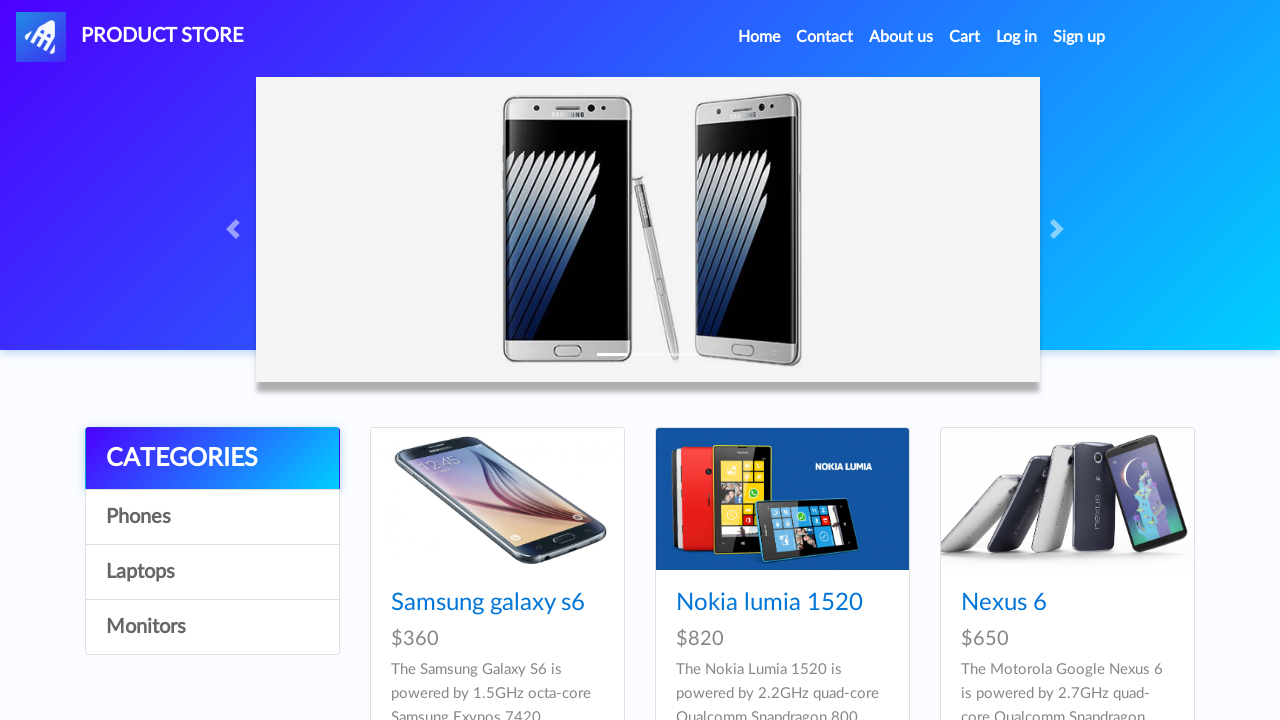

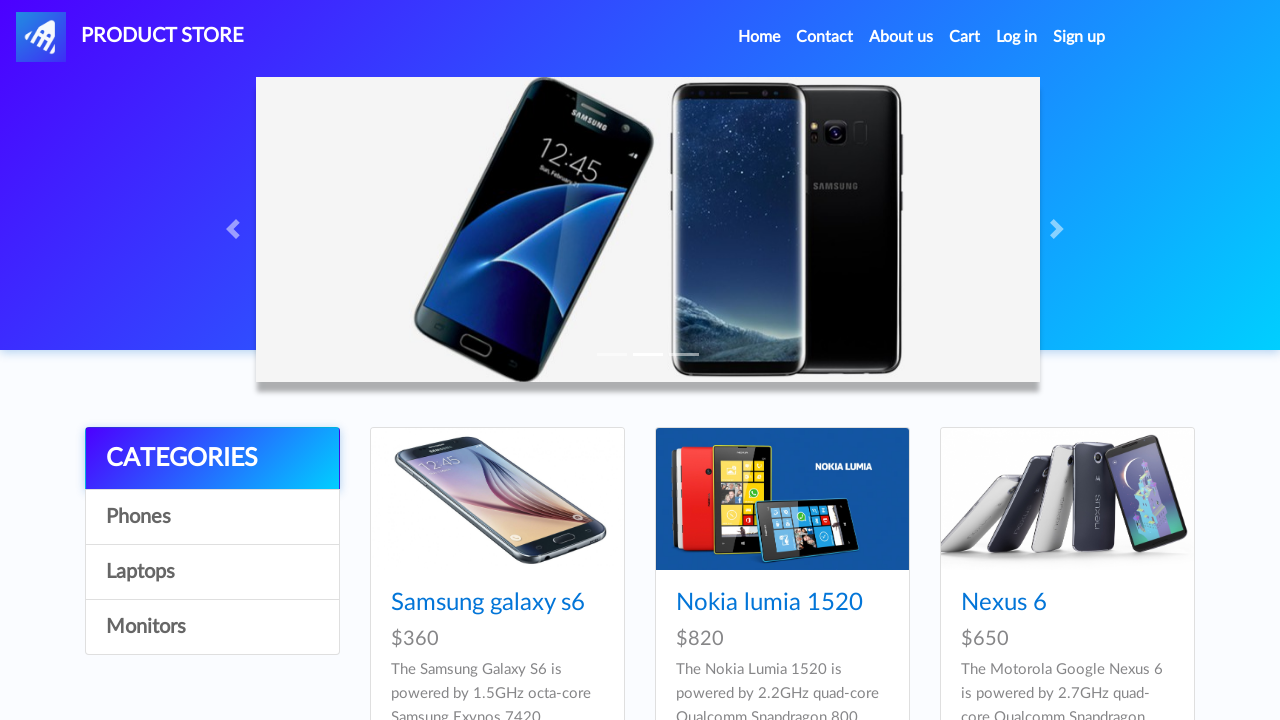